Tests element highlighting functionality by navigating to a page with a large table and applying a temporary red dashed border to a specific element to visually highlight it.

Starting URL: http://the-internet.herokuapp.com/large

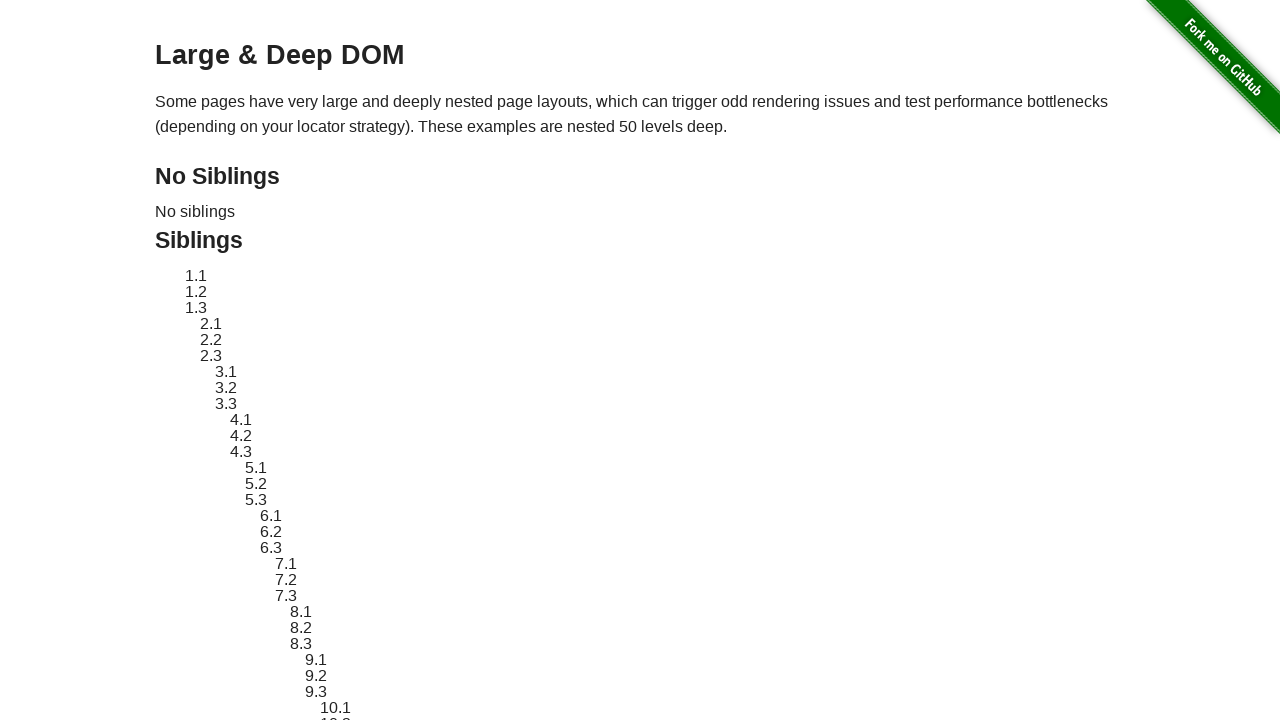

Navigated to large table page
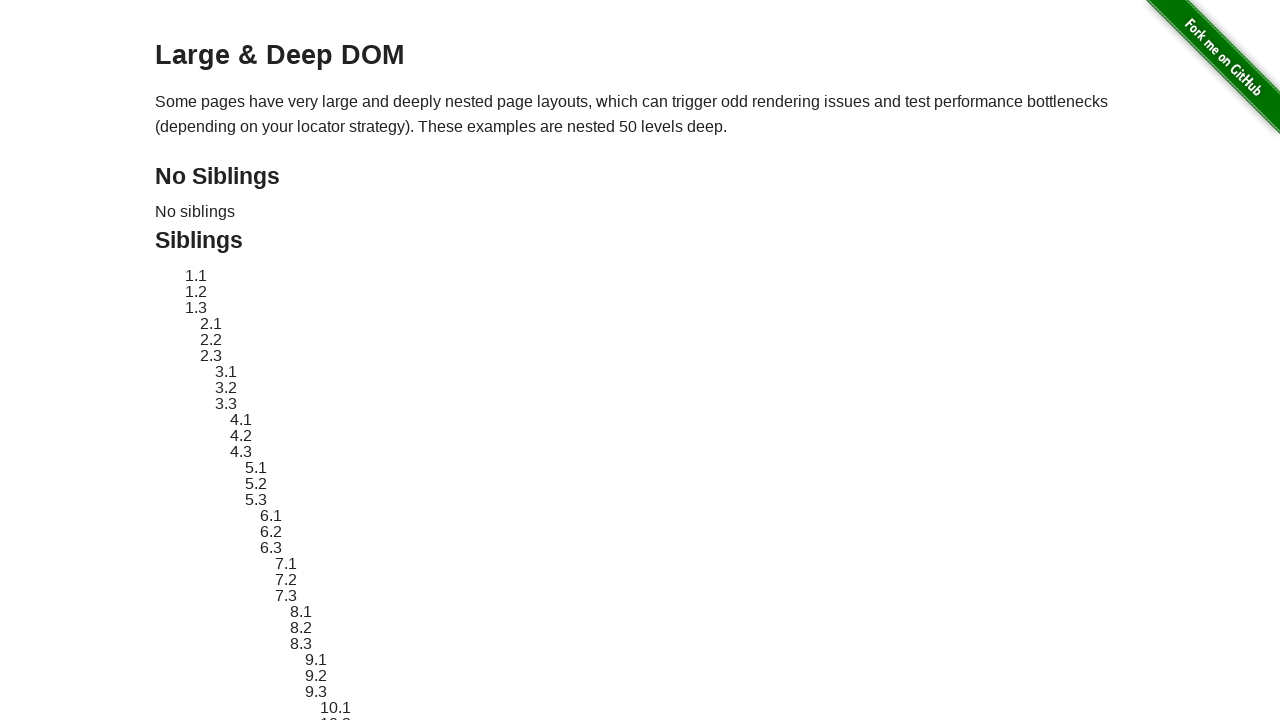

Target element with id 'sibling-2.3' is visible
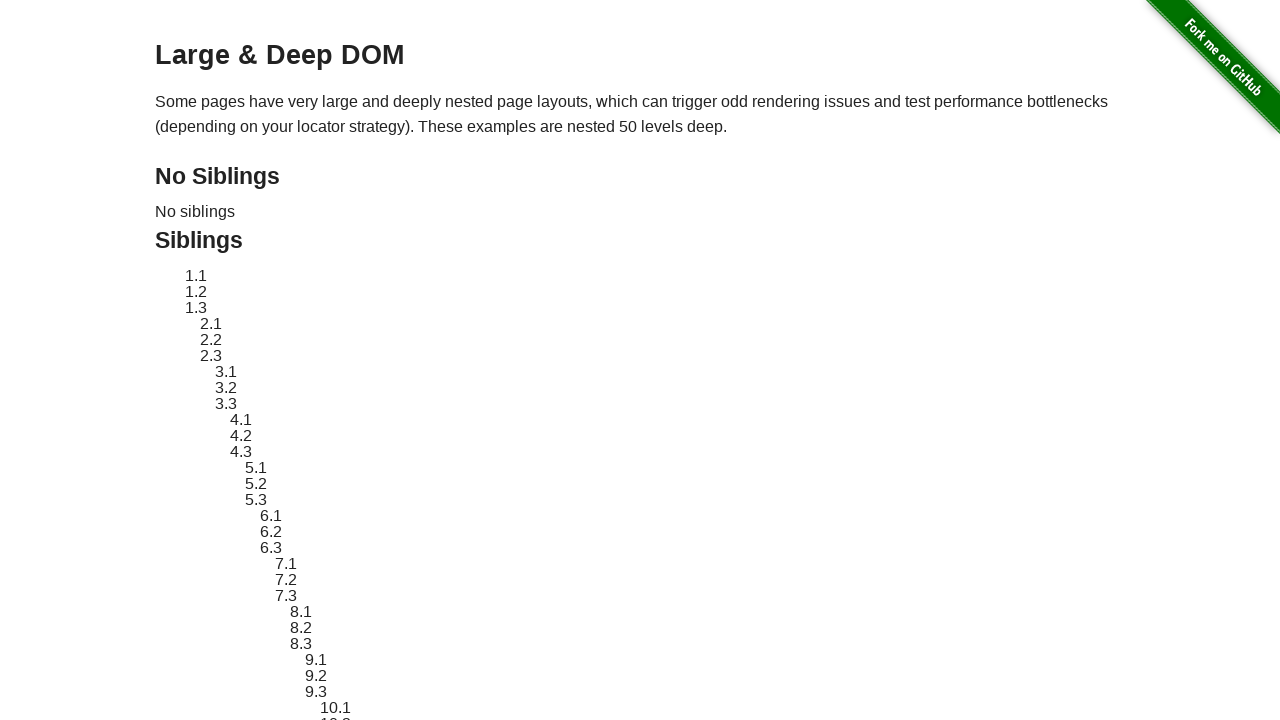

Applied red dashed border highlight to target element
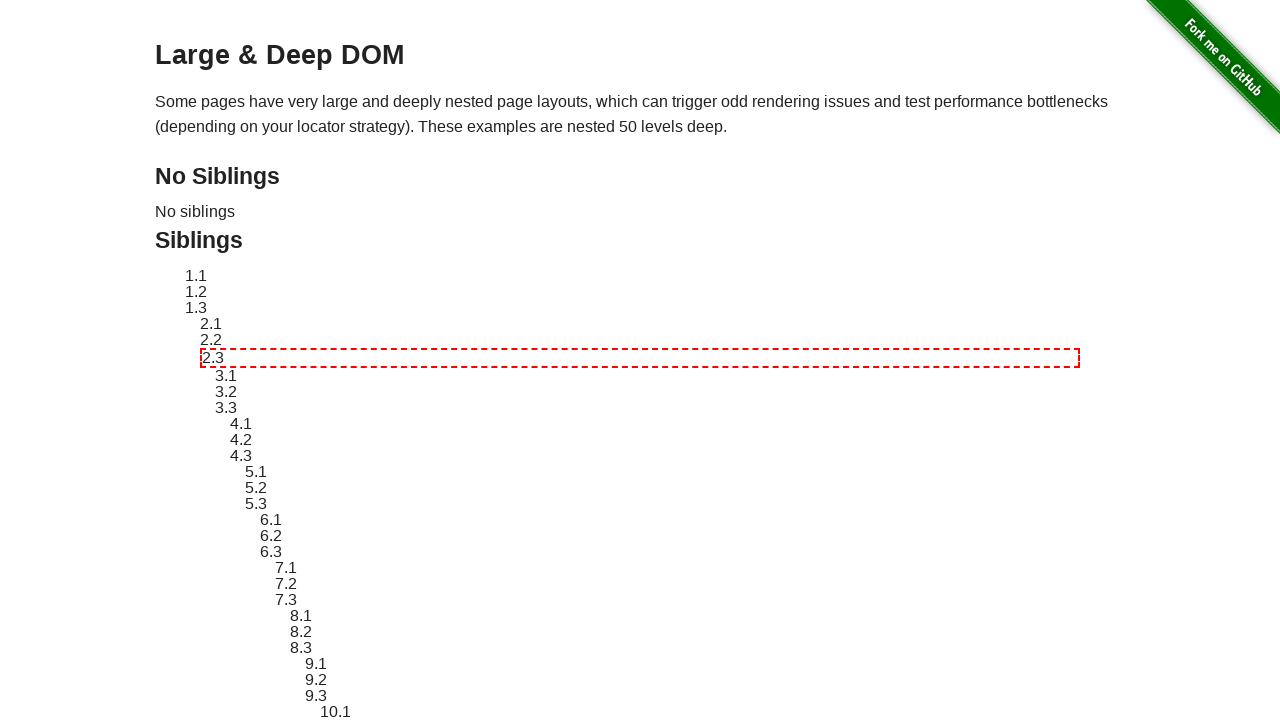

Waited 2 seconds to display highlight effect
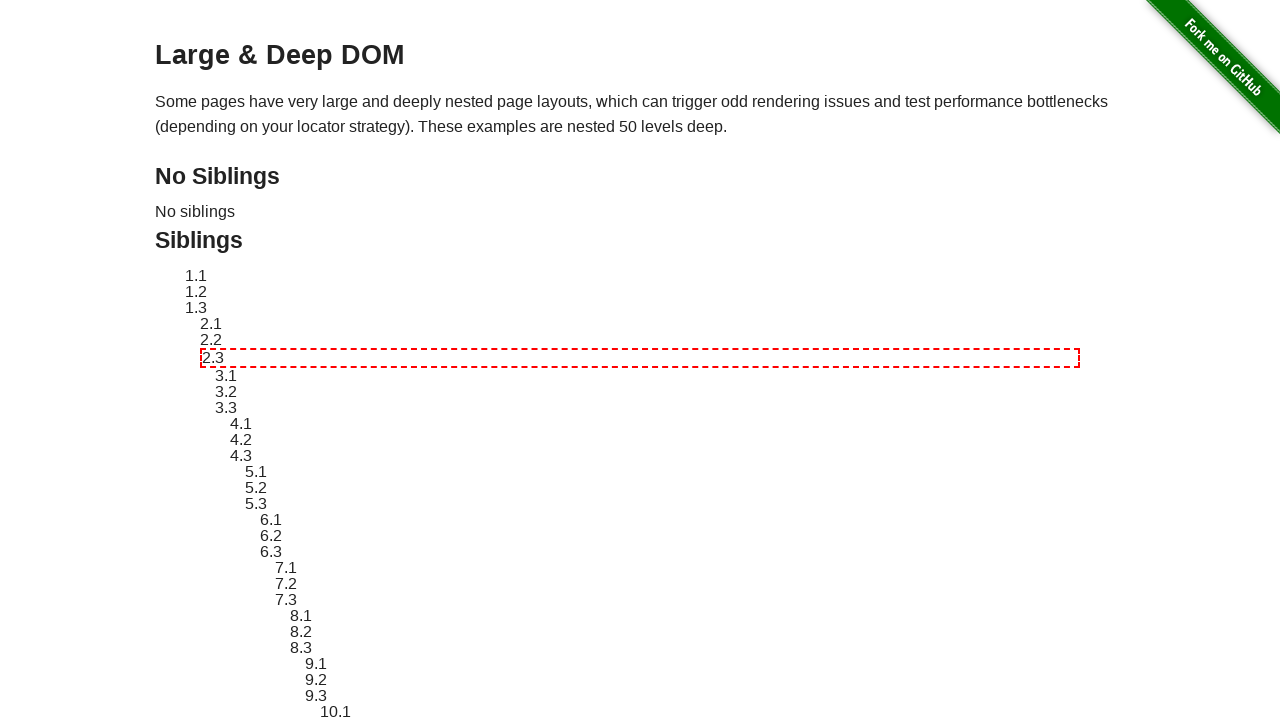

Removed highlight styling from target element
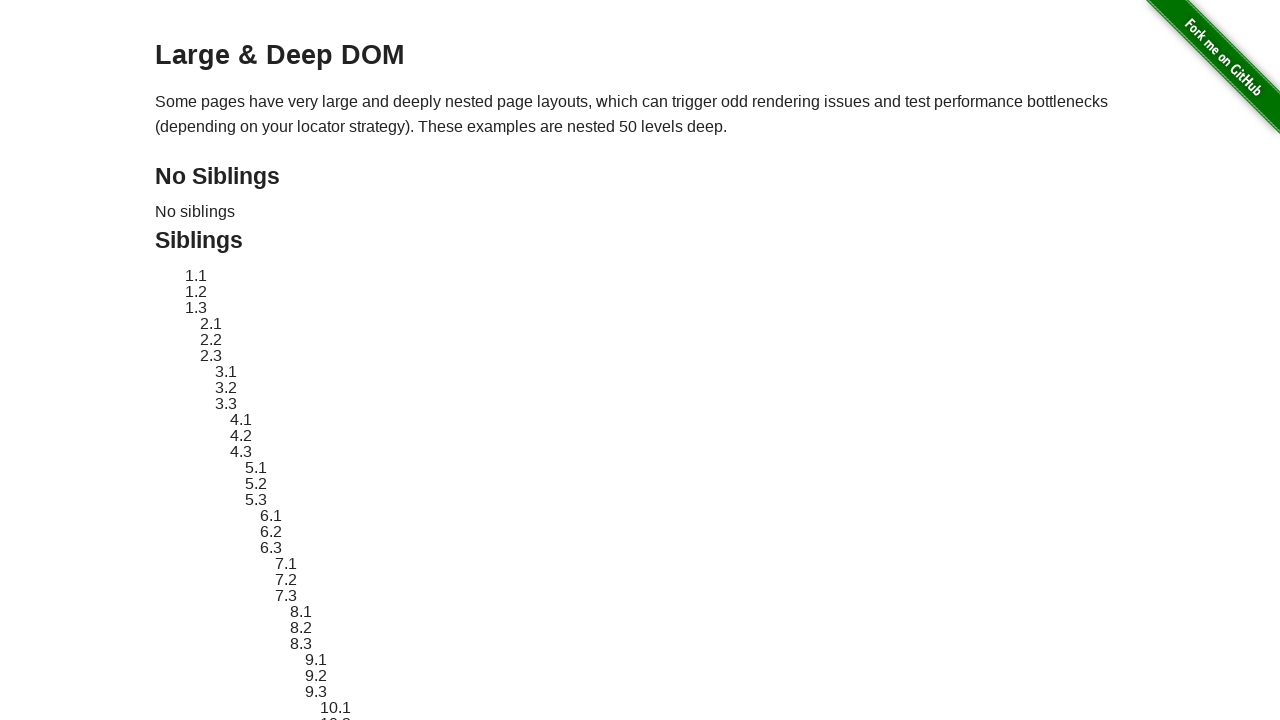

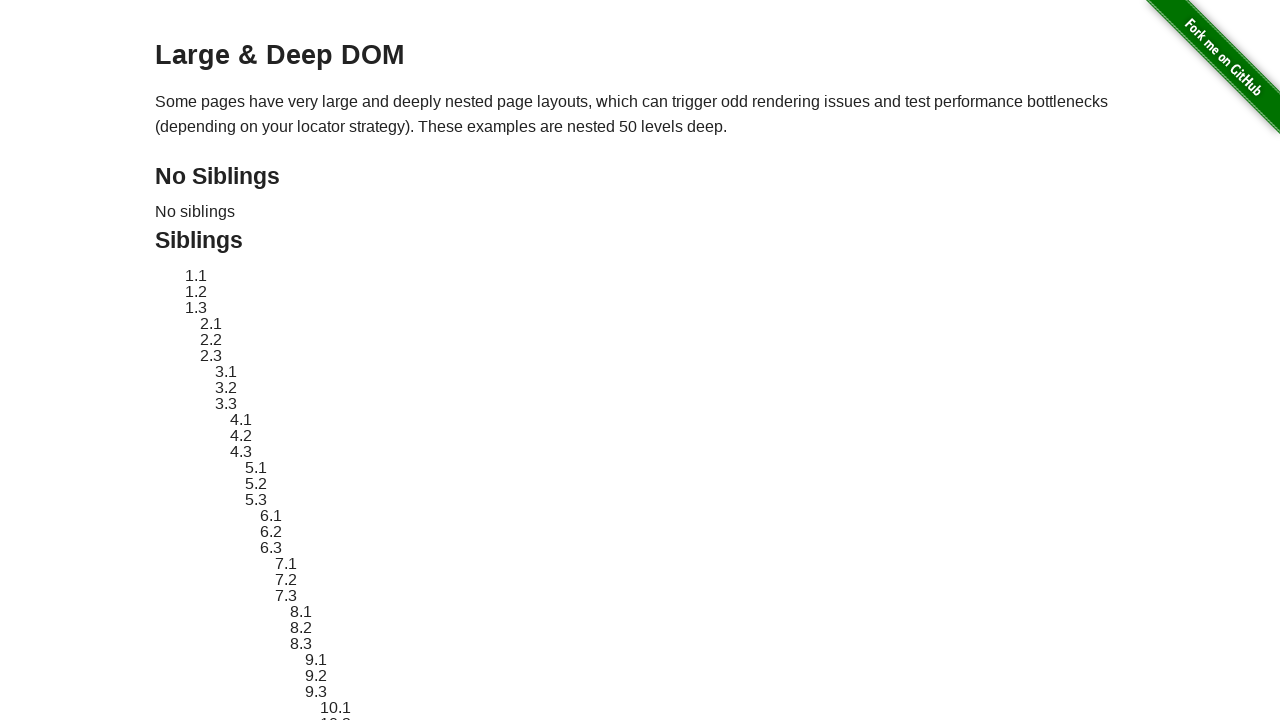